Navigates to an automation practice page and verifies the table structure by locating the columns in the third row of the courses table

Starting URL: https://rahulshettyacademy.com/AutomationPractice/

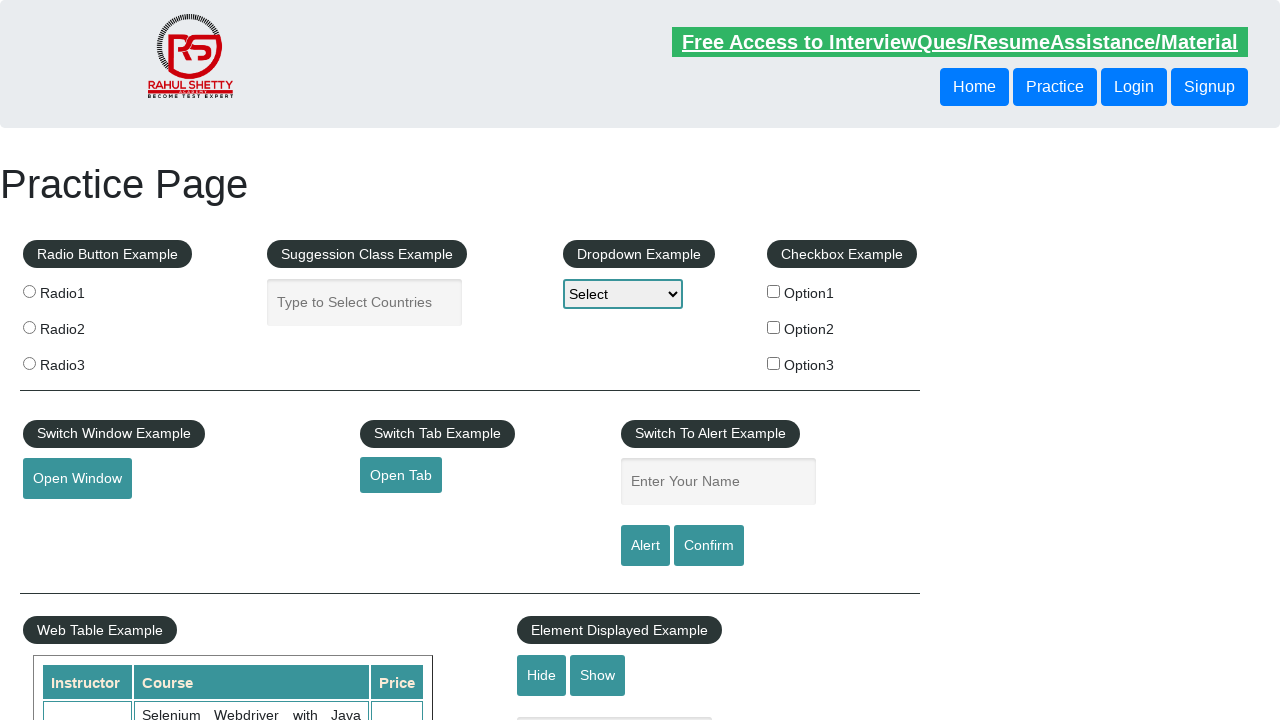

Waited for third row of courses table to be visible
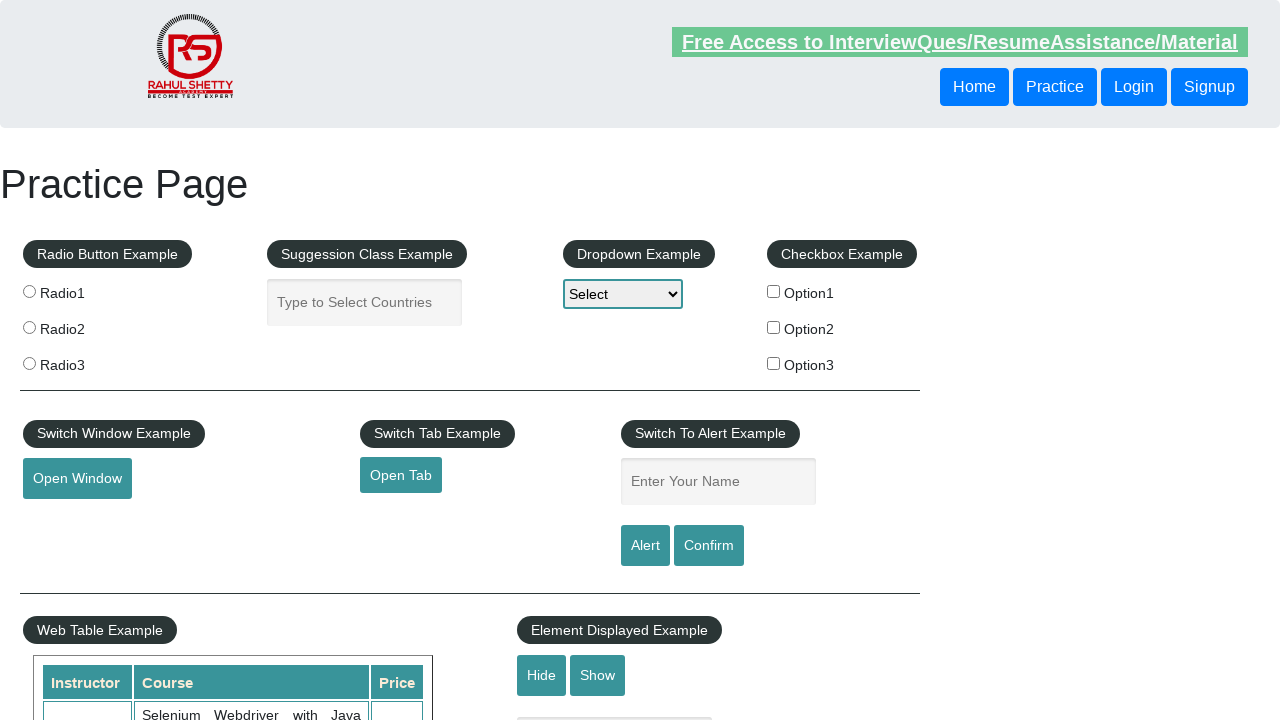

Located all column cells in the third row of the courses table
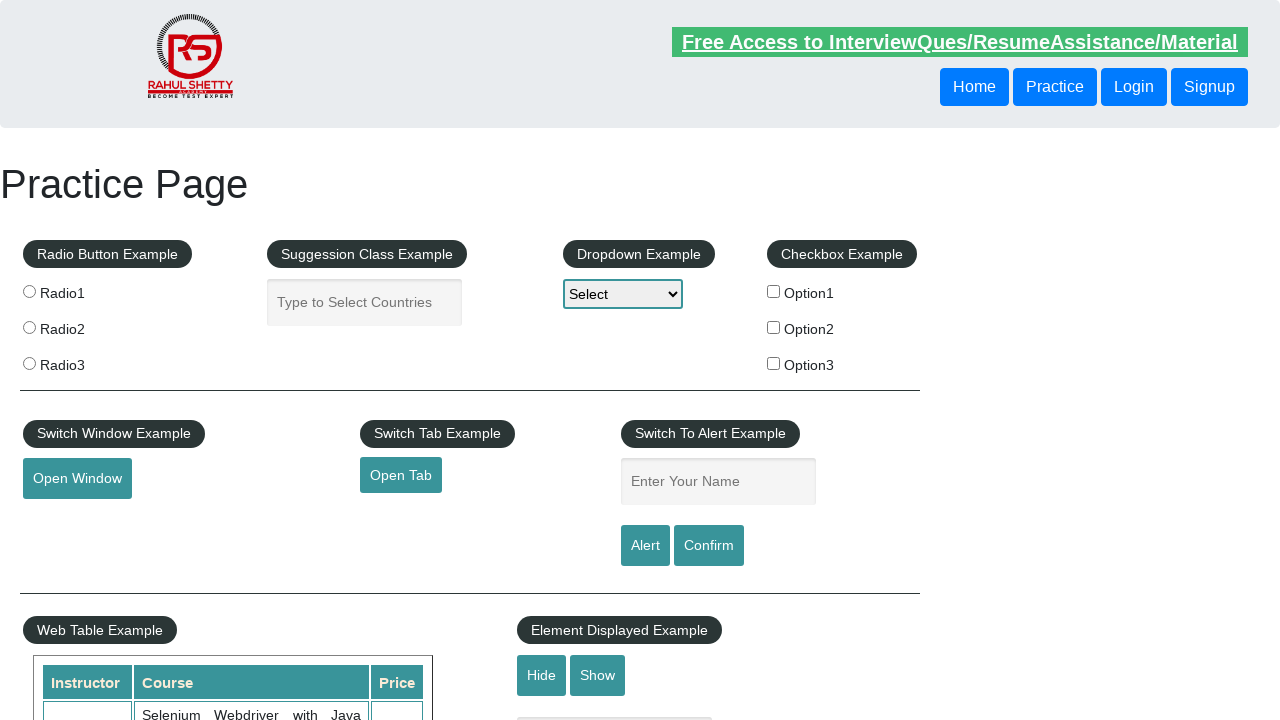

First column cell in third row is ready
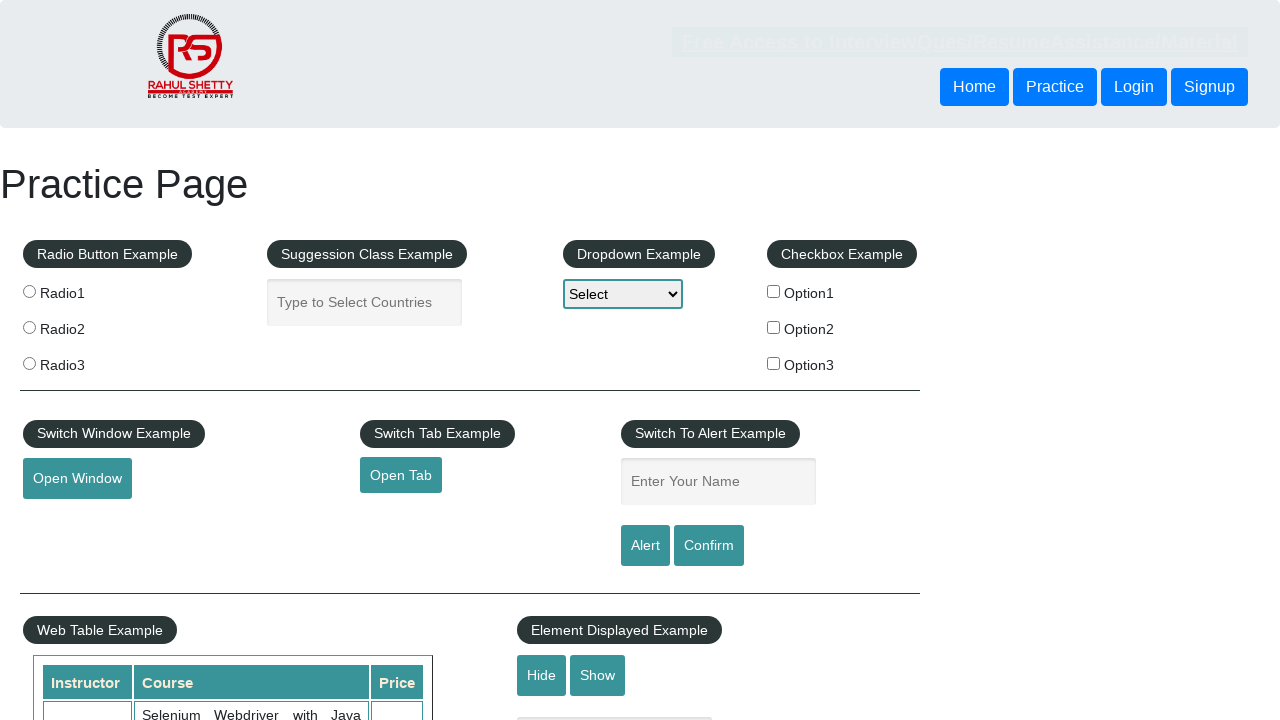

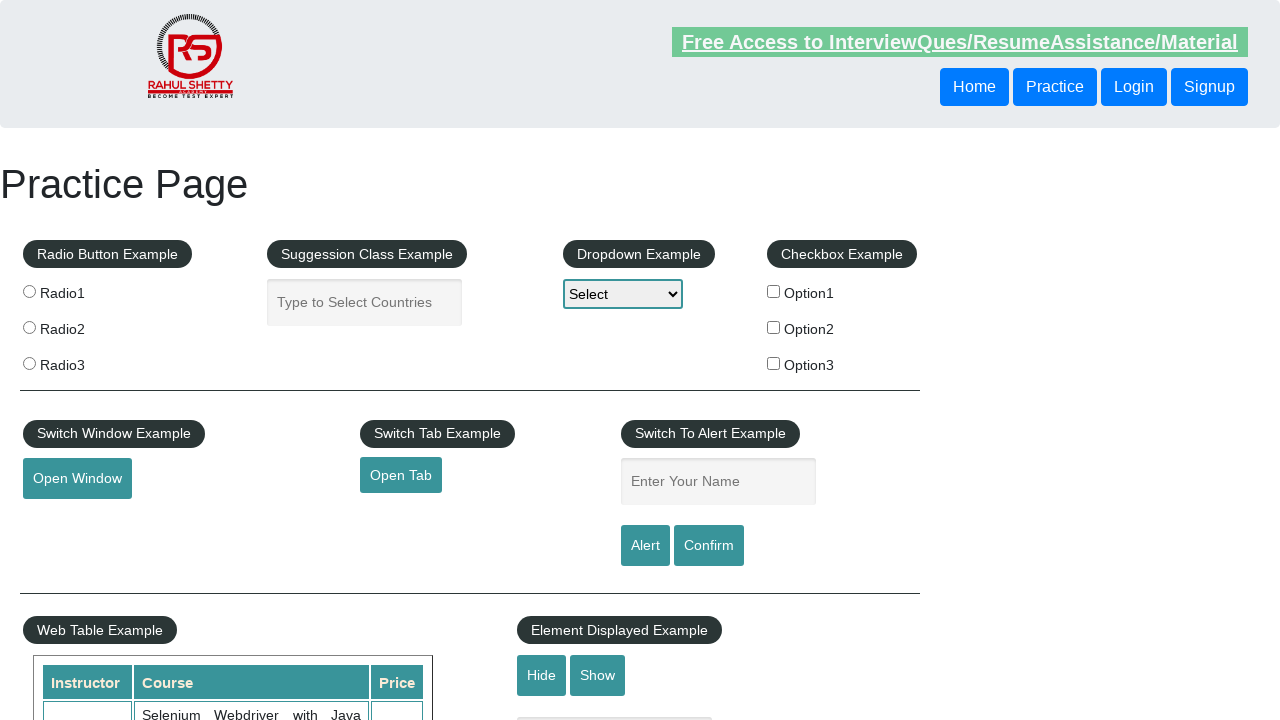